Tests the Python.org search functionality by entering "pycon" as a search query and verifying results are returned

Starting URL: http://www.python.org

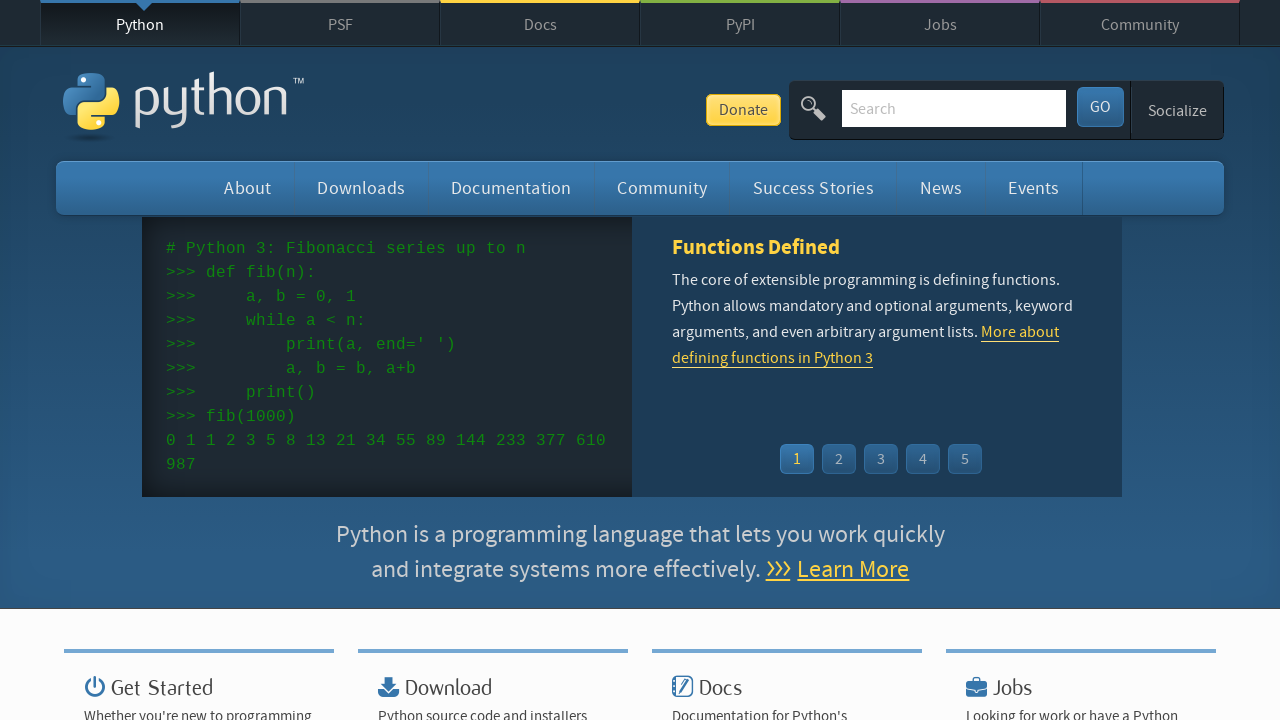

Verified page title contains 'Python'
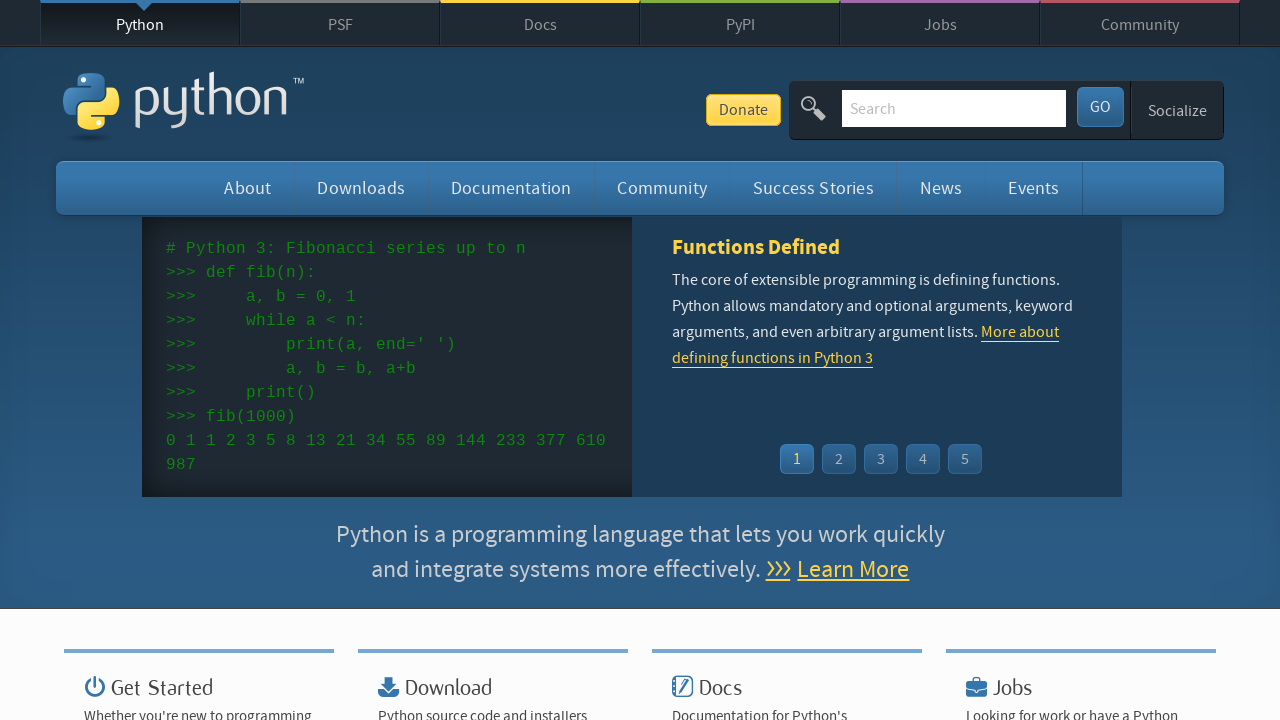

Filled search box with 'pycon' on input[name='q']
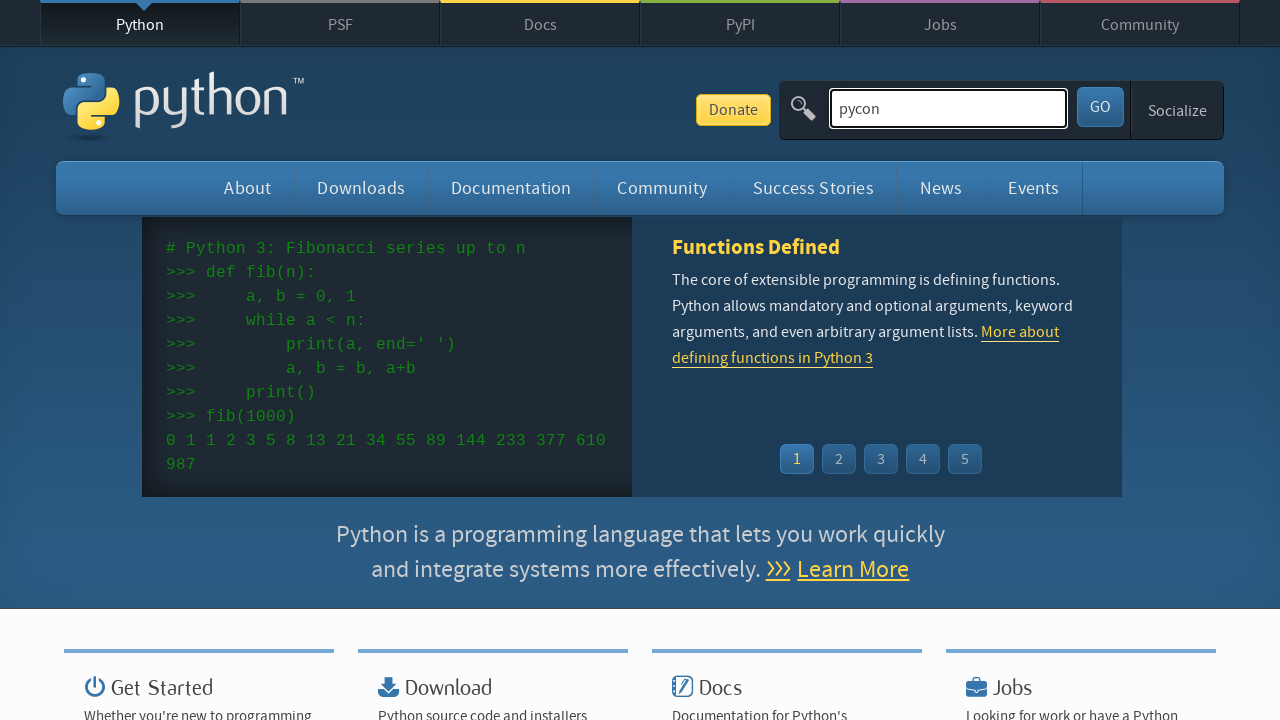

Pressed Enter to submit search query on input[name='q']
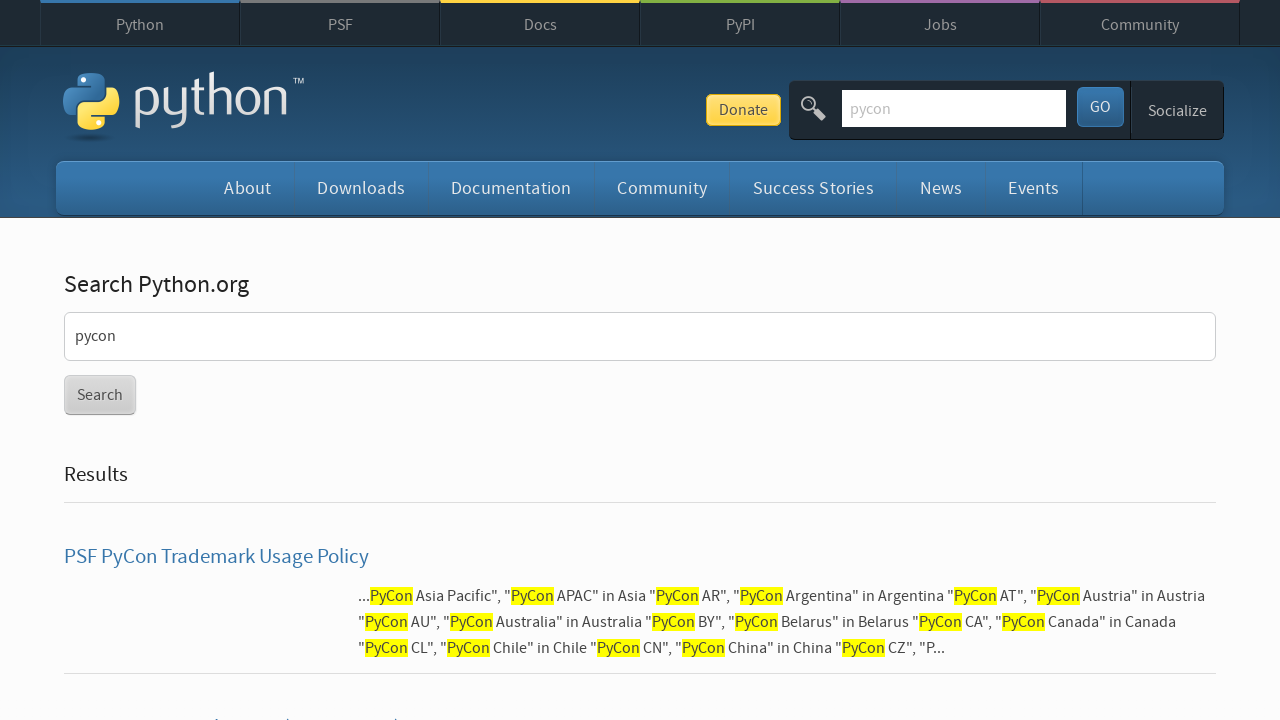

Waited for page to load (domcontentloaded)
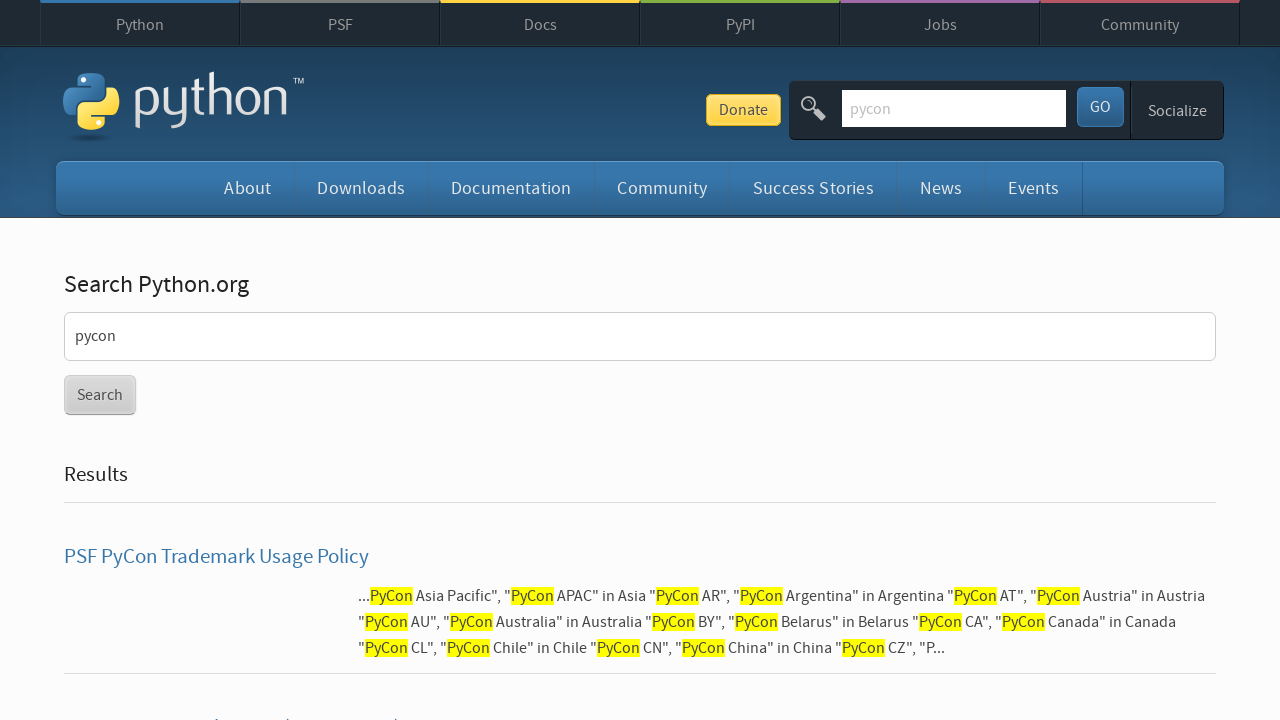

Verified search results are present (no 'No results found' message)
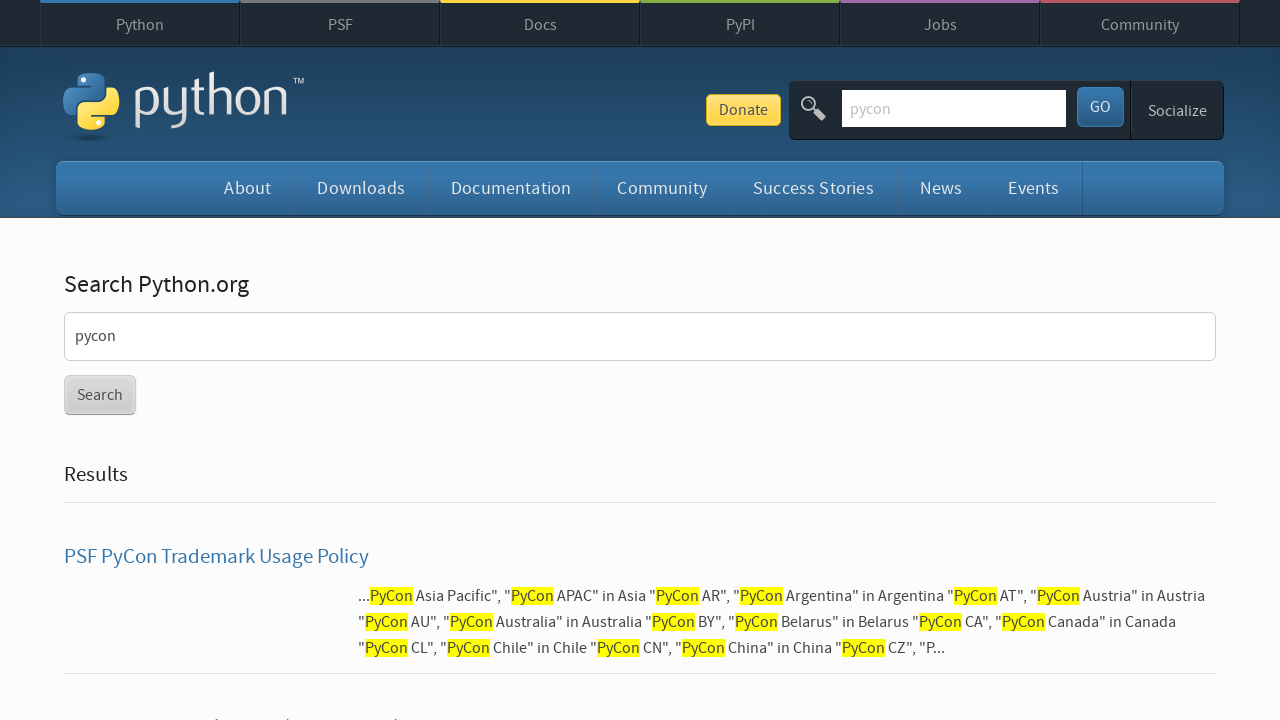

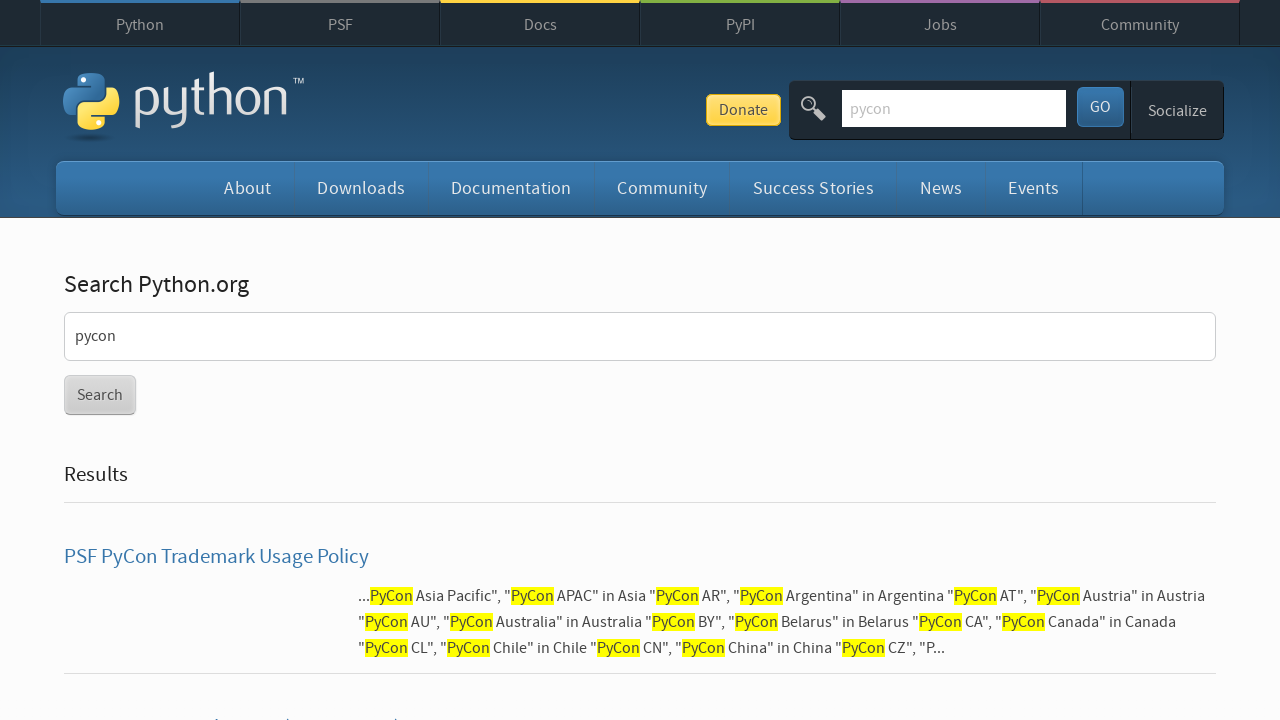